Navigates to an event page on biaarma.com and verifies that event slots and date information are displayed on the page.

Starting URL: https://biaarma.com/event/operation-barbarossa-campaignbattle-of-bialystok-37ac

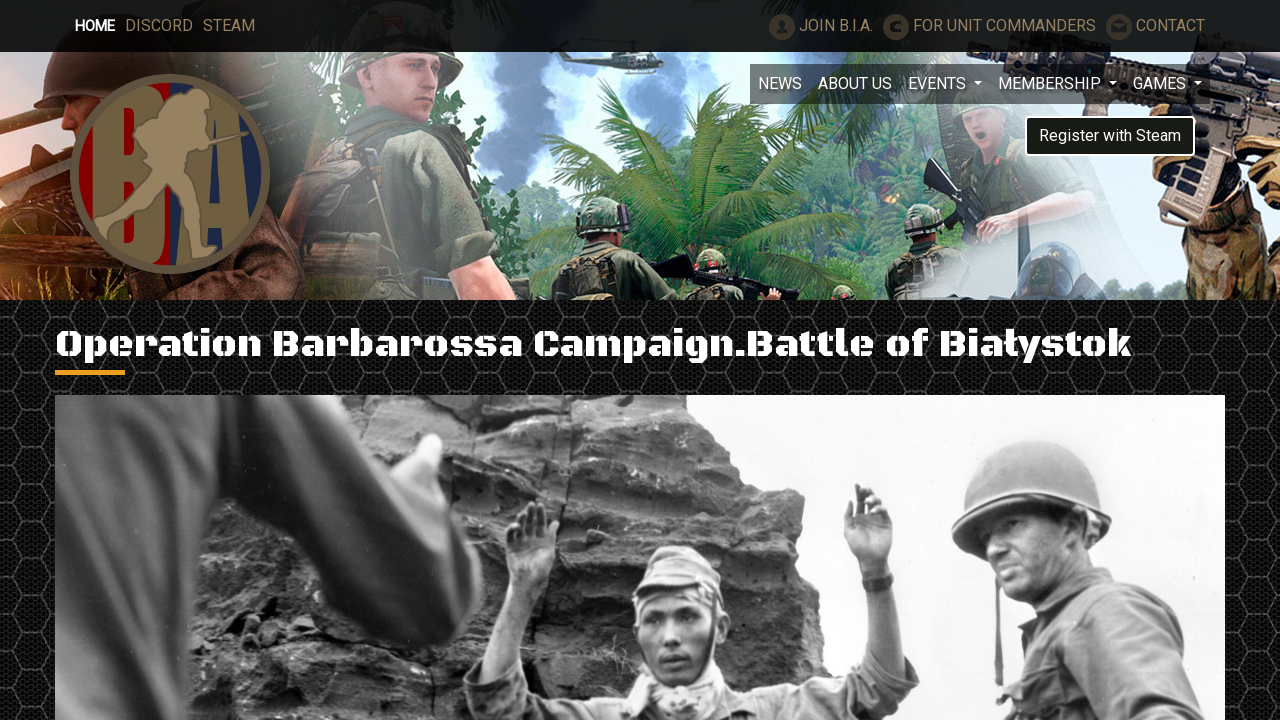

Waited for event slots to load on the page
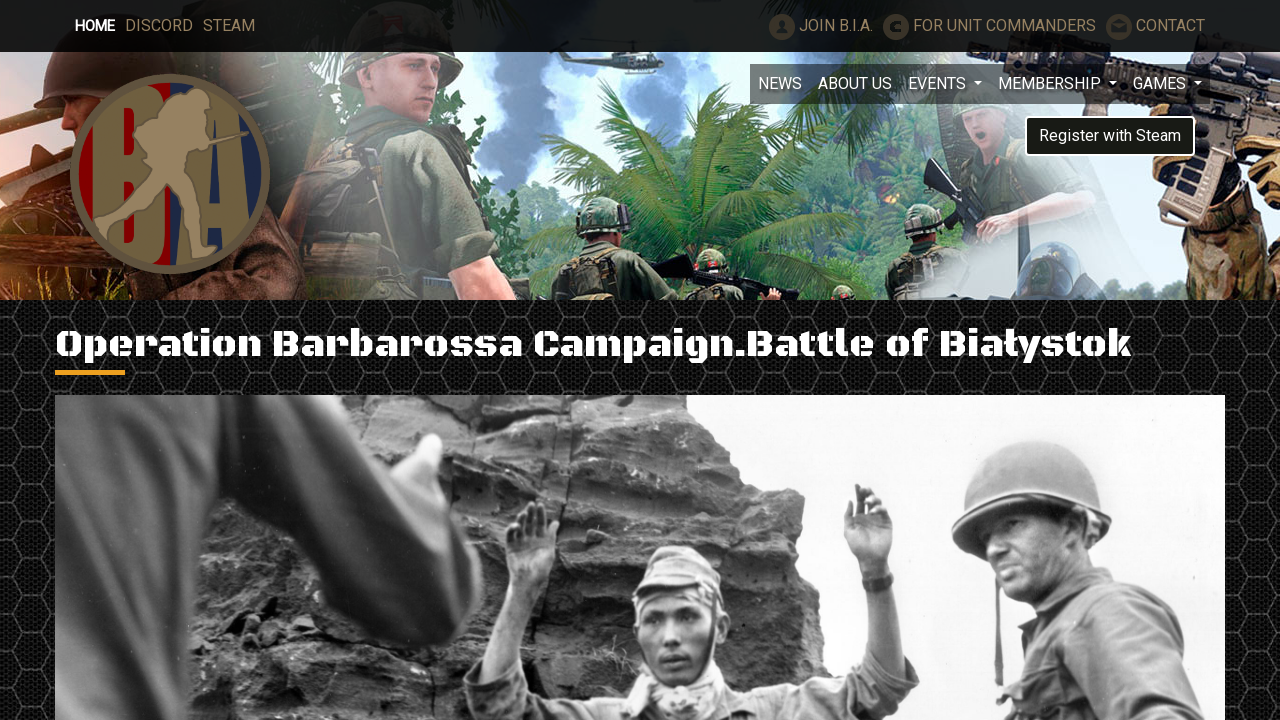

Verified event date label is present on the page
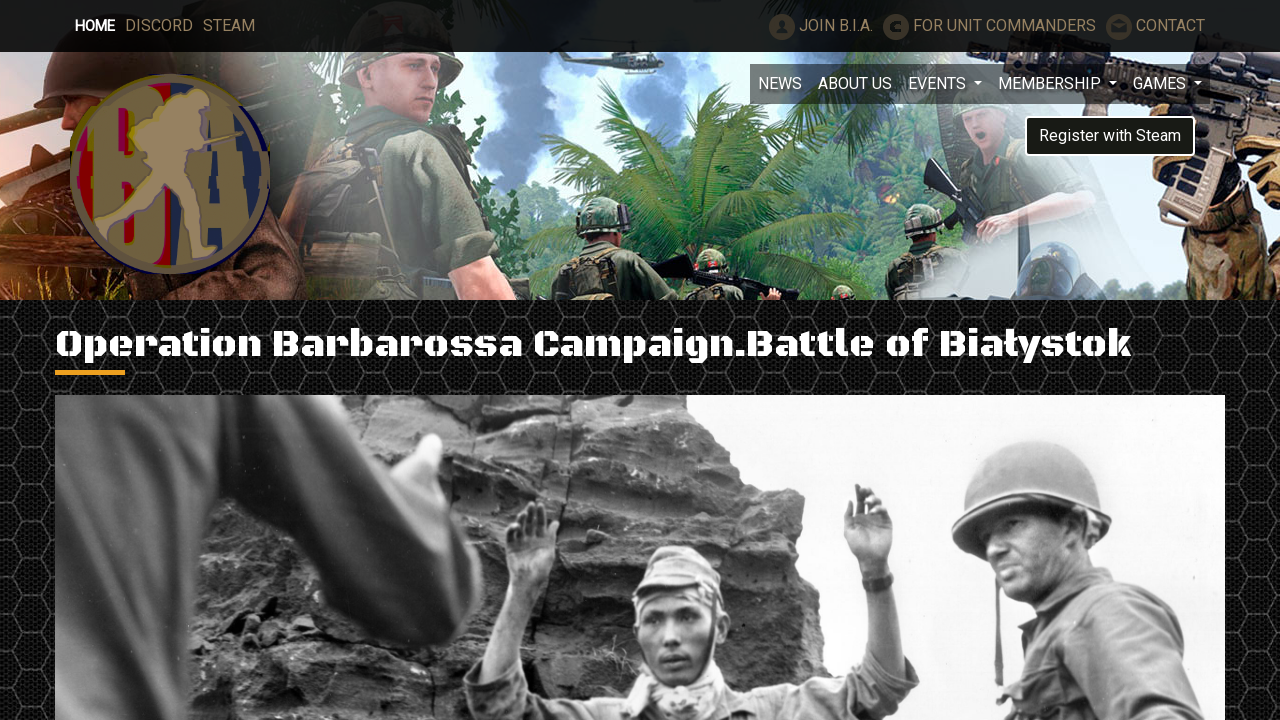

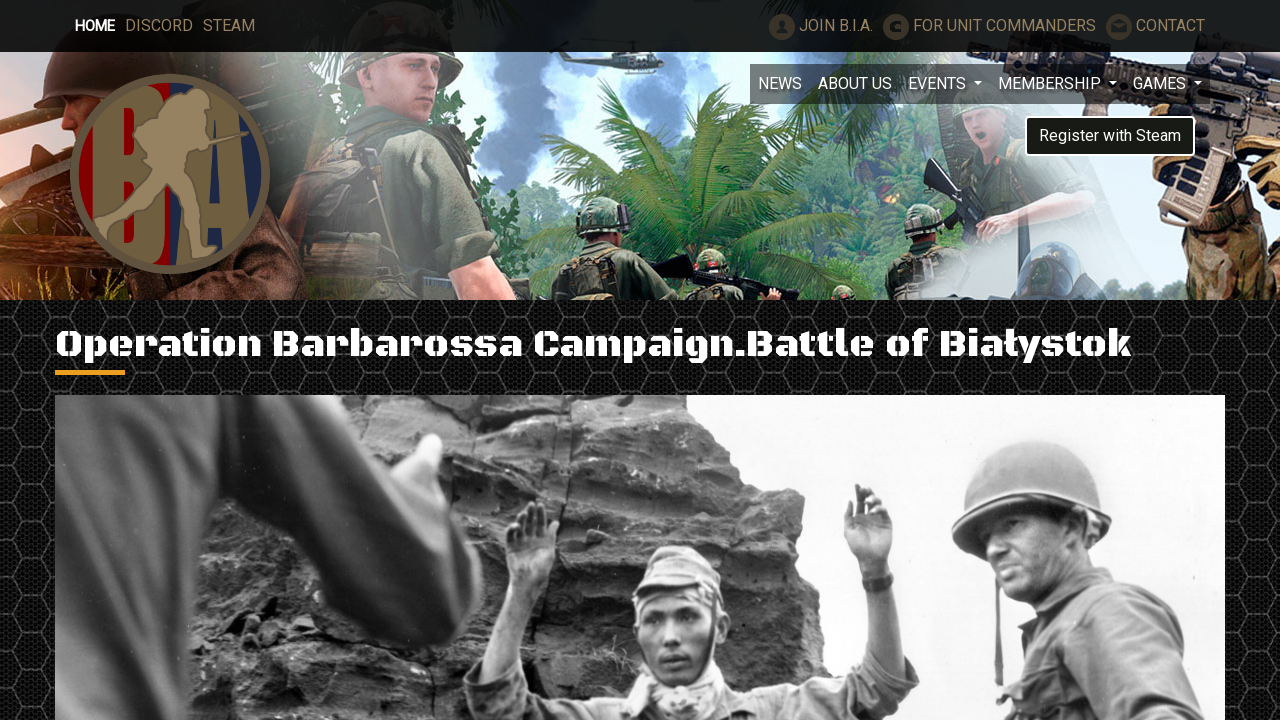